Tests registration form by filling in email on the landing page, navigating to the registration form, and completing personal details including name, address, email, phone, and gender selection

Starting URL: https://demo.automationtesting.in/Index.html

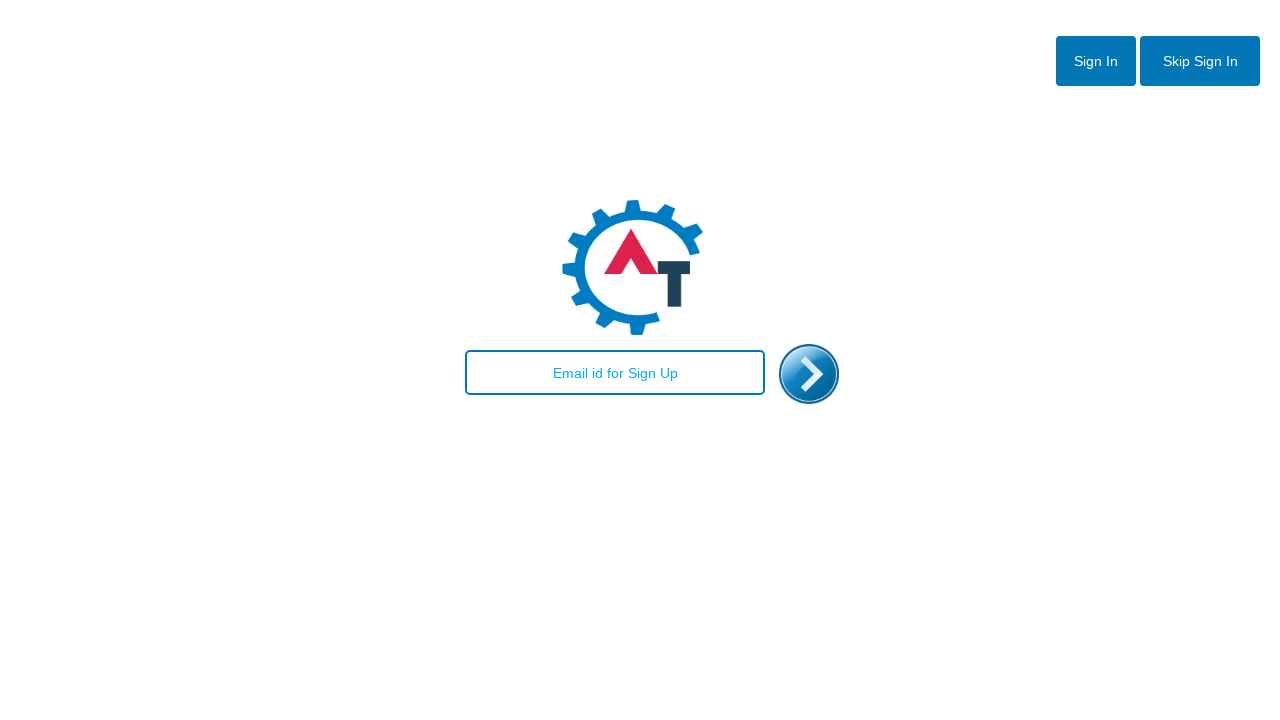

Filled email field with 'testuser456@gmail.com' on landing page on #email
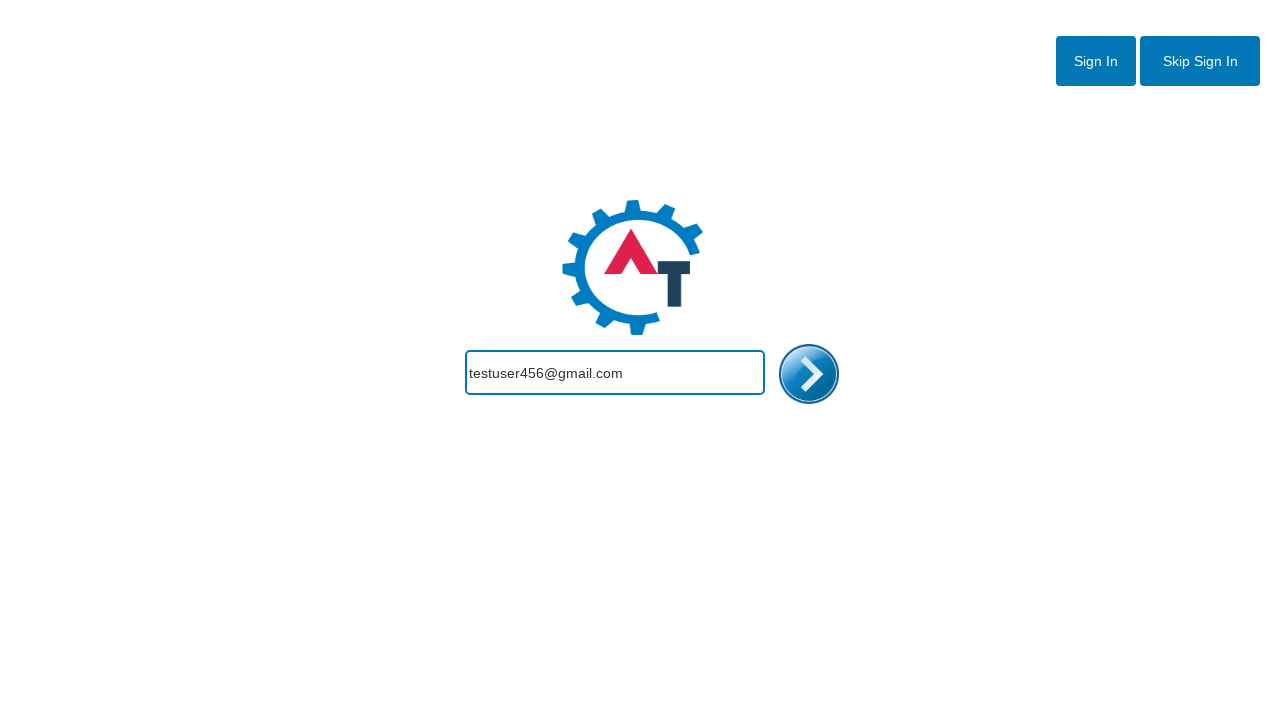

Clicked enter button to proceed to registration form at (809, 374) on #enterimg
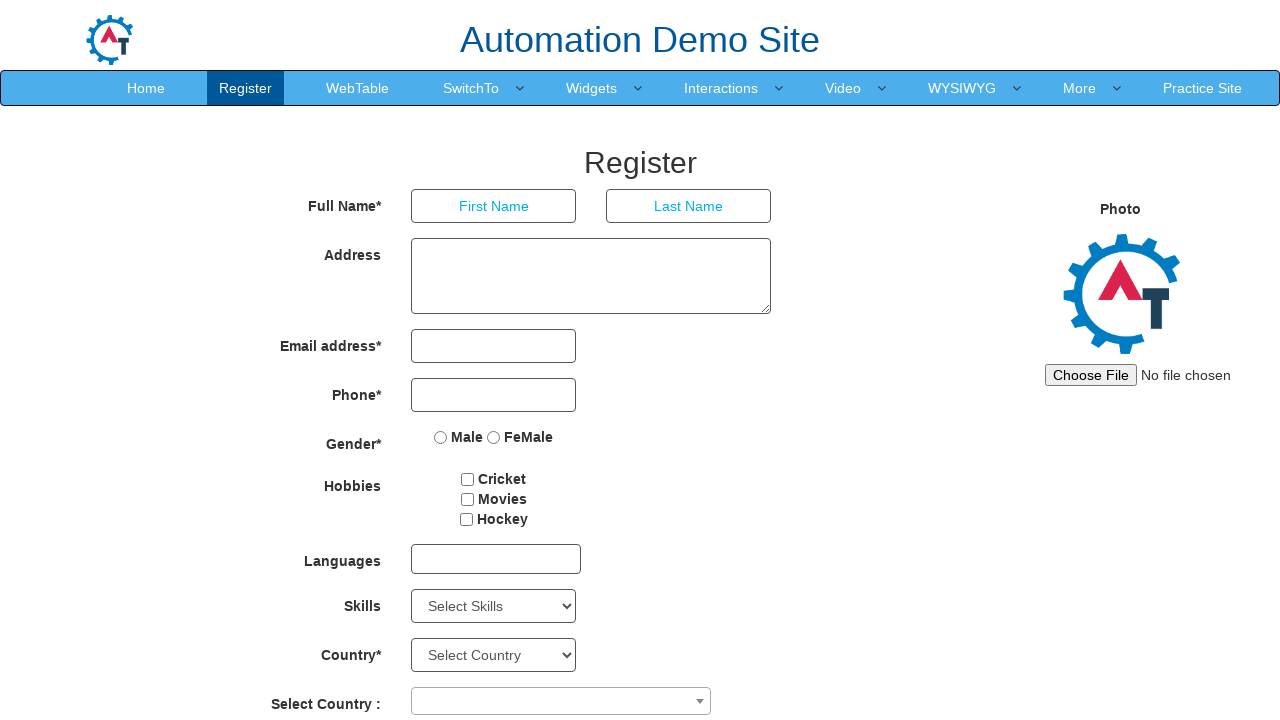

Filled first name field with 'John' on //div[1]/div[1]/input
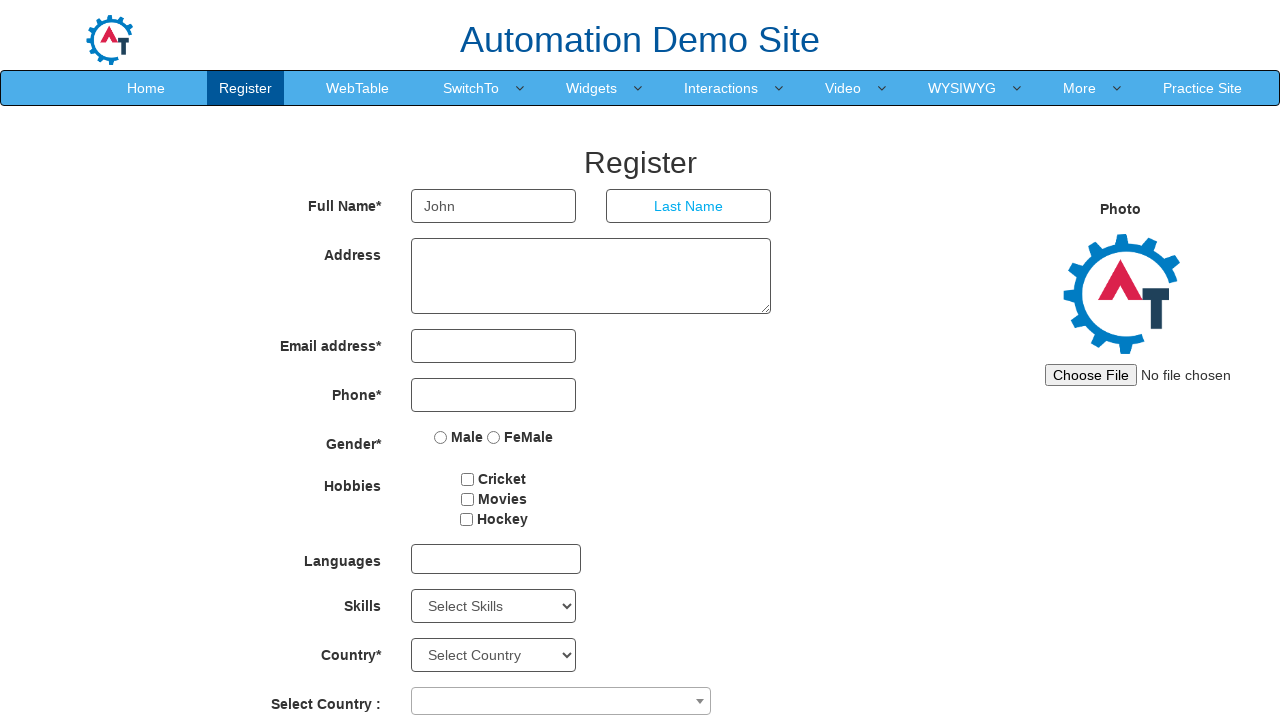

Filled last name field with 'Smith' on //div[1]/div[2]/input
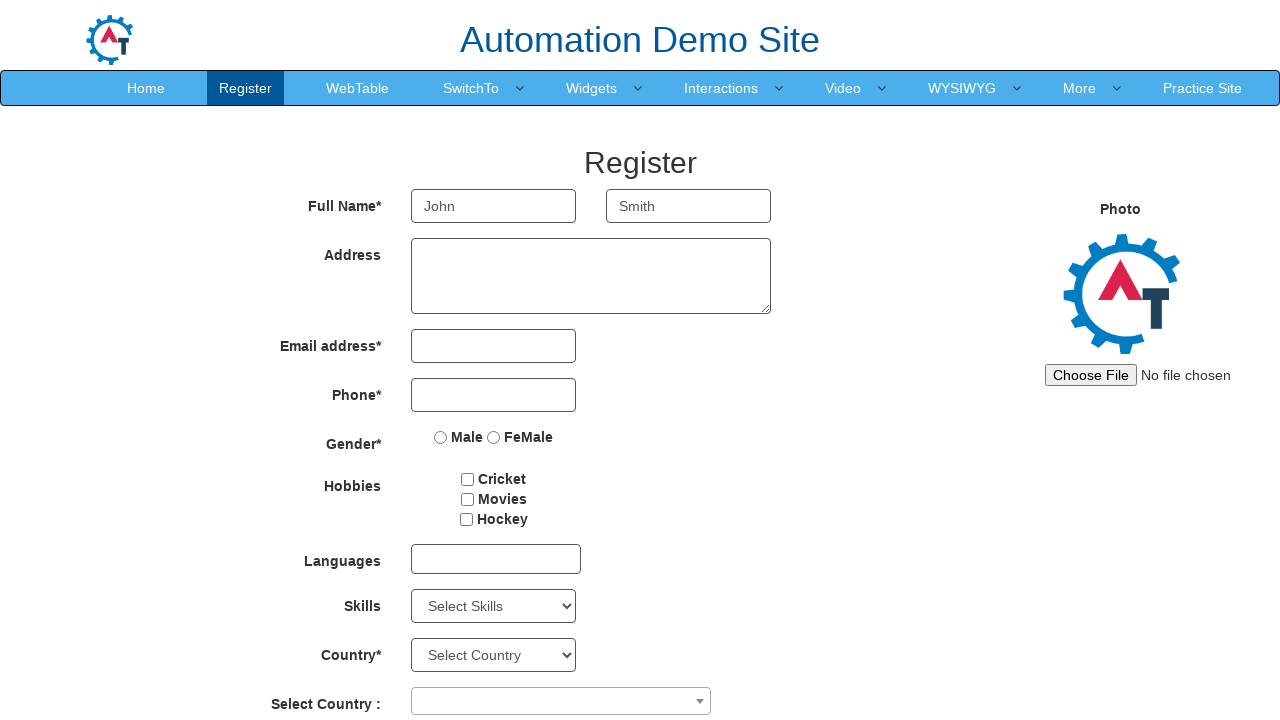

Filled address field with '123 Main Street, Apt 4B' on //div[2]/div/textarea
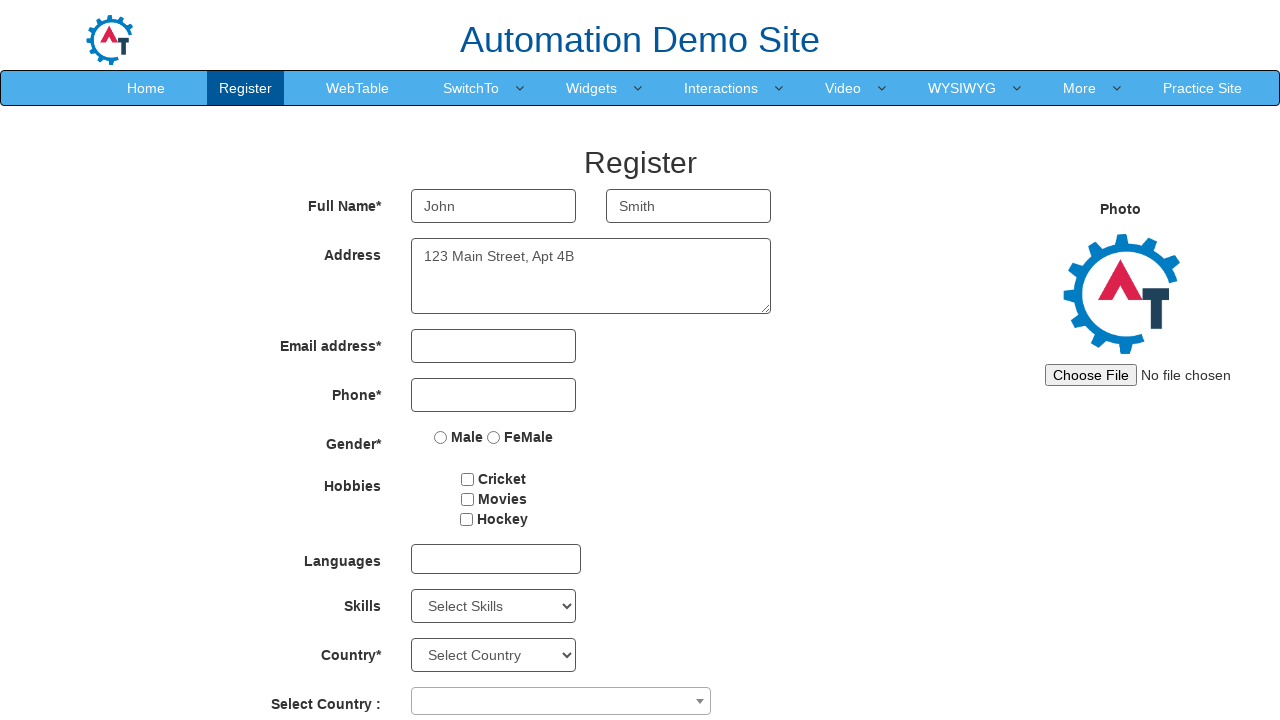

Filled email field in registration form with 'johnsmith789@gmail.com' on //*[@id='eid']/input
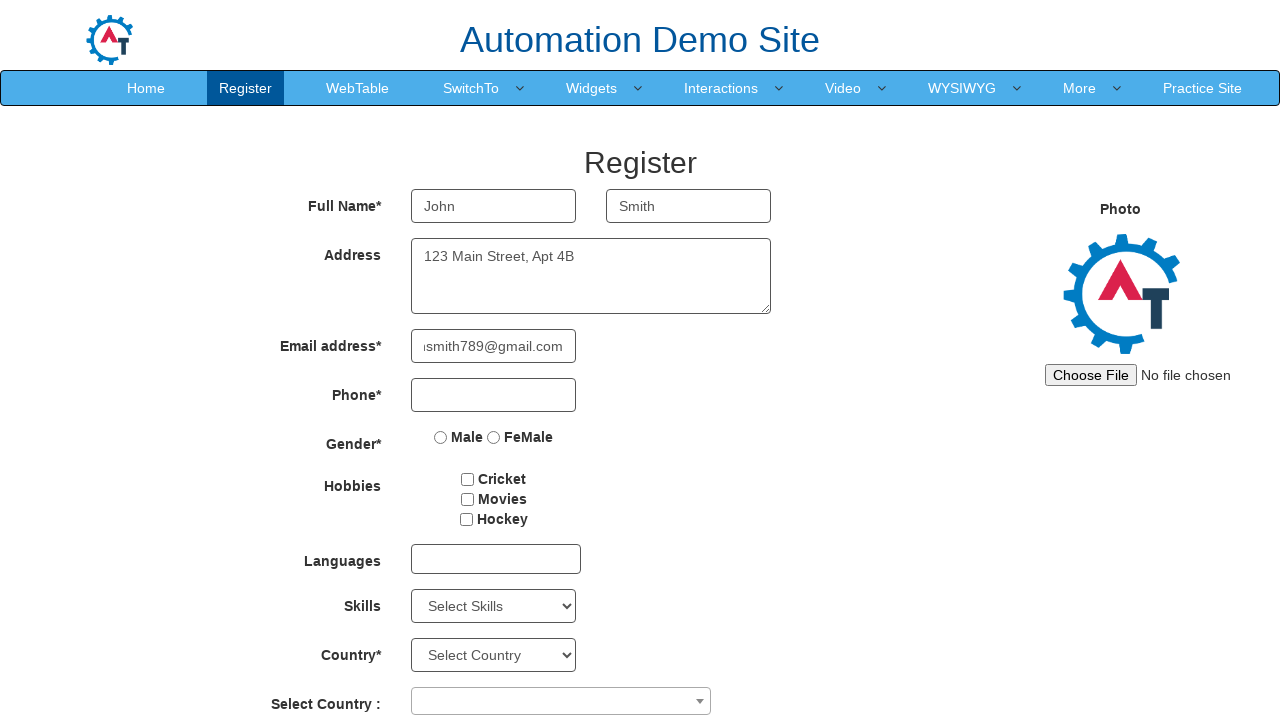

Filled phone number field with '9876543210' on //div[4]/div/input
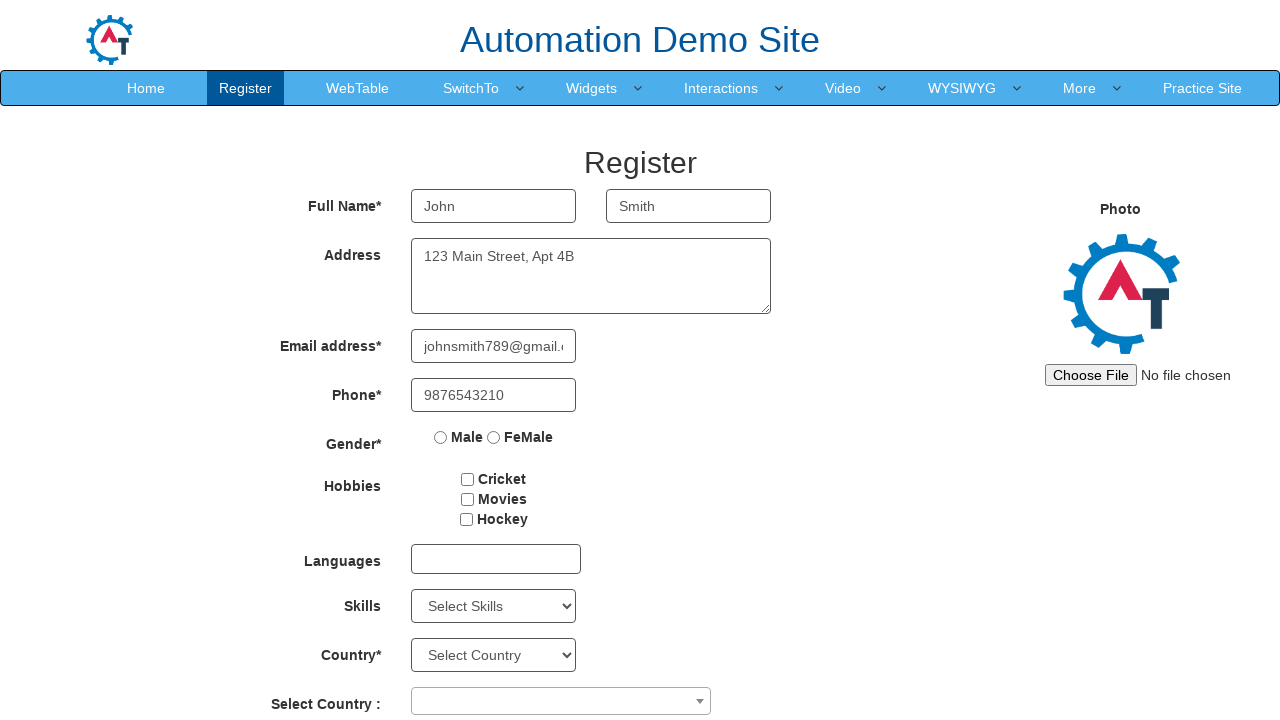

Selected Male gender option at (441, 437) on xpath=//div[5]/div/label[1]/input
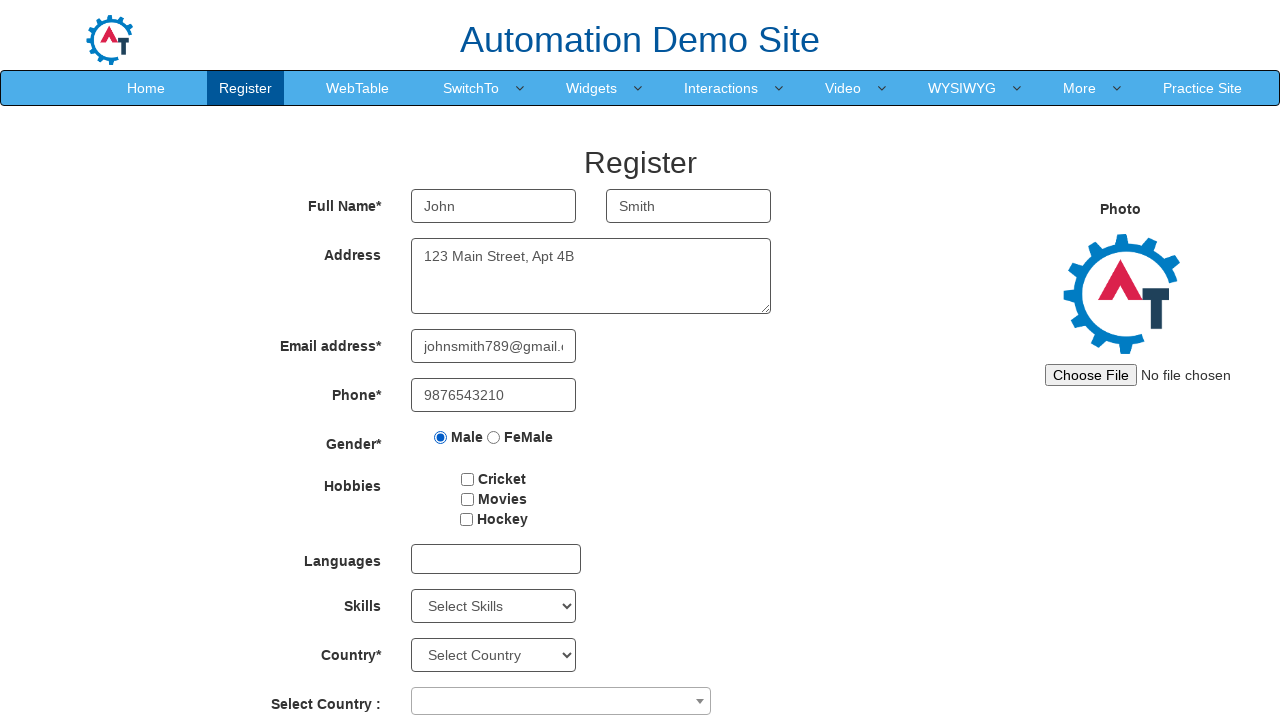

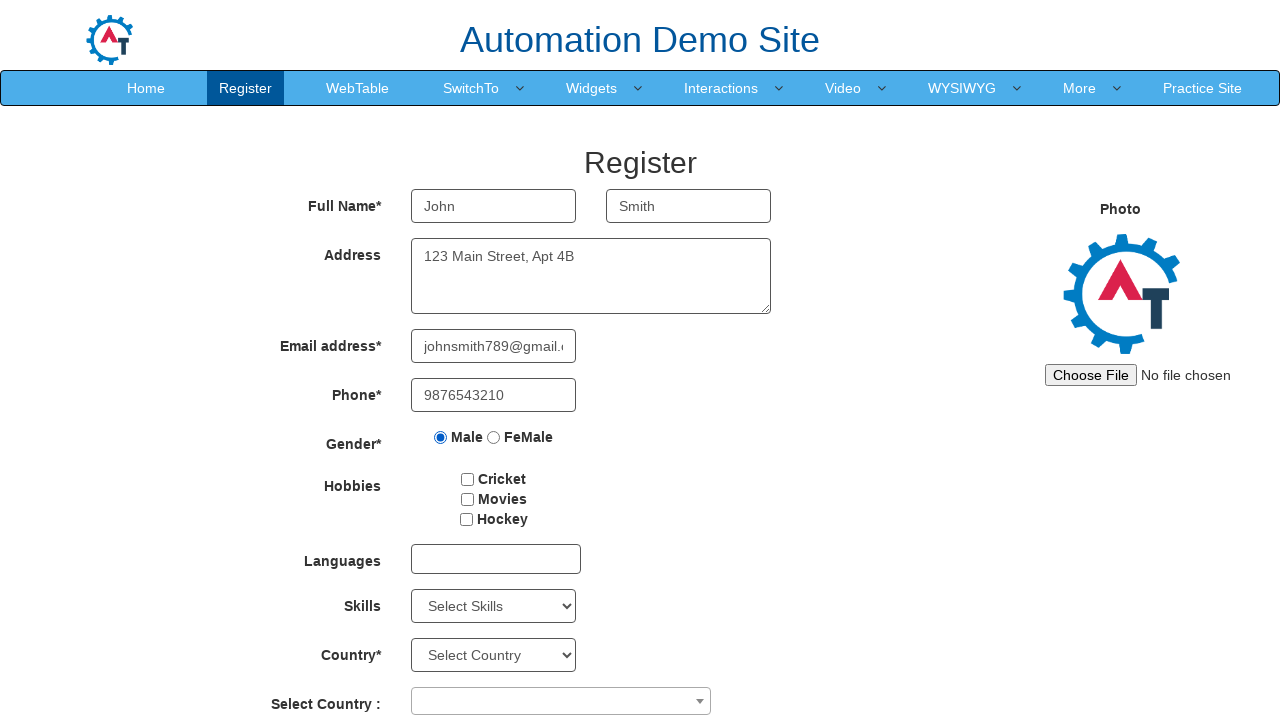